Tests login form validation by clicking login without entering credentials and verifying the error message

Starting URL: https://www.saucedemo.com/

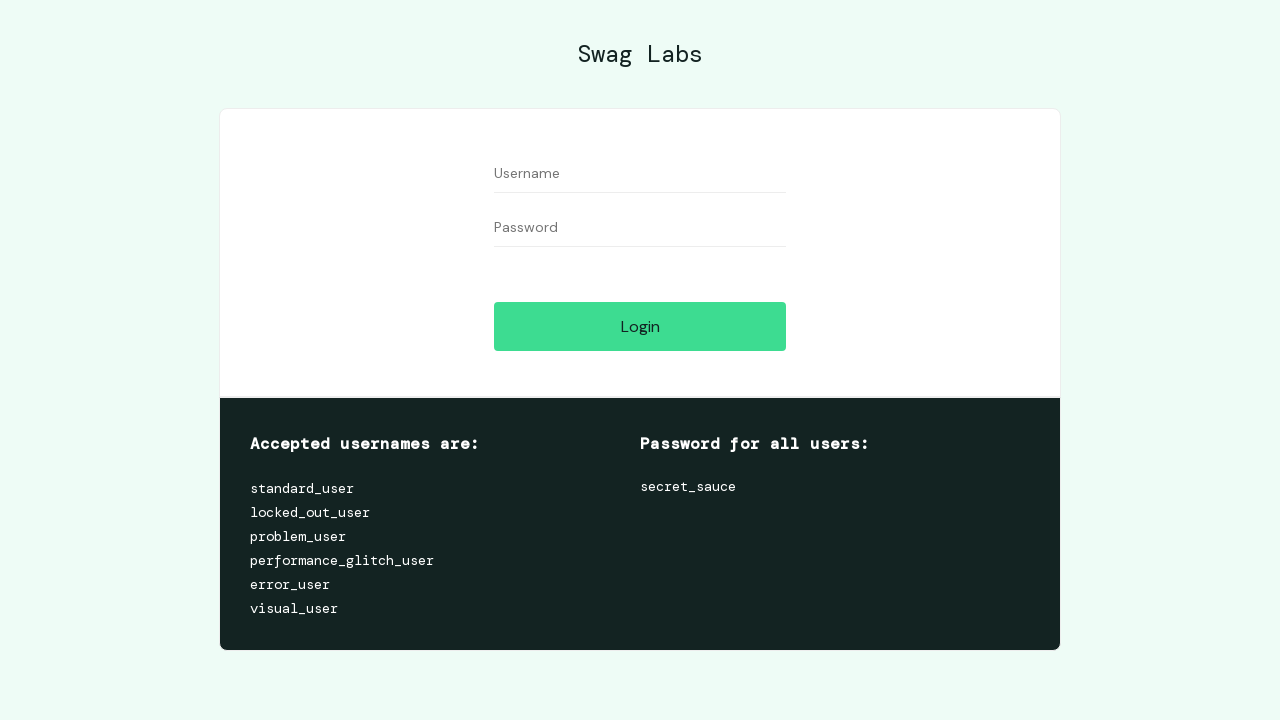

Clicked login button without entering credentials at (640, 326) on input[name='login-button']
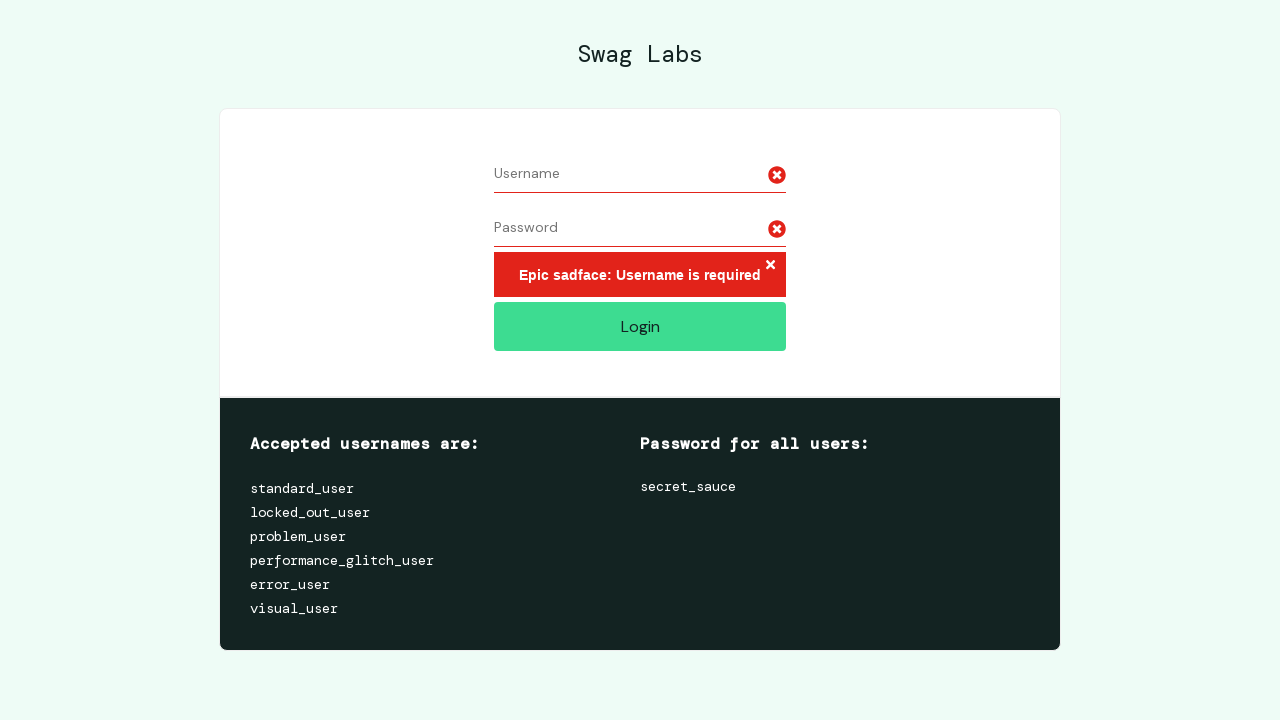

Error message appeared on login form
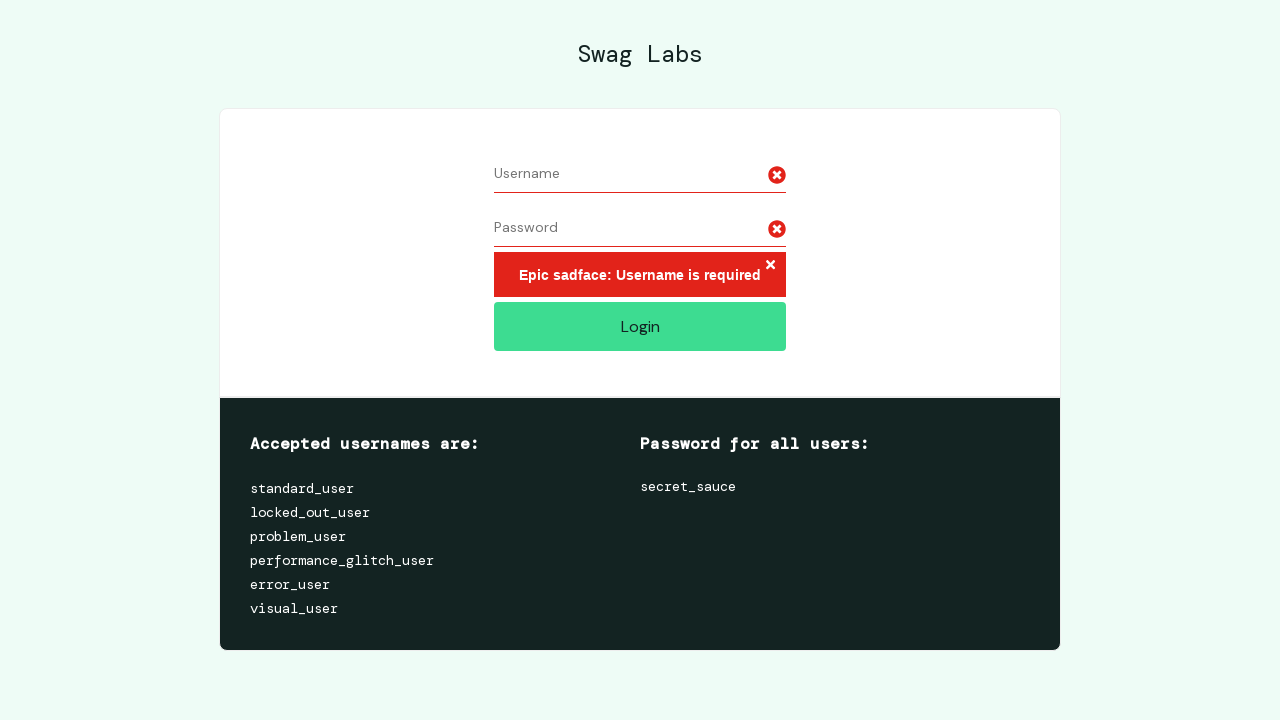

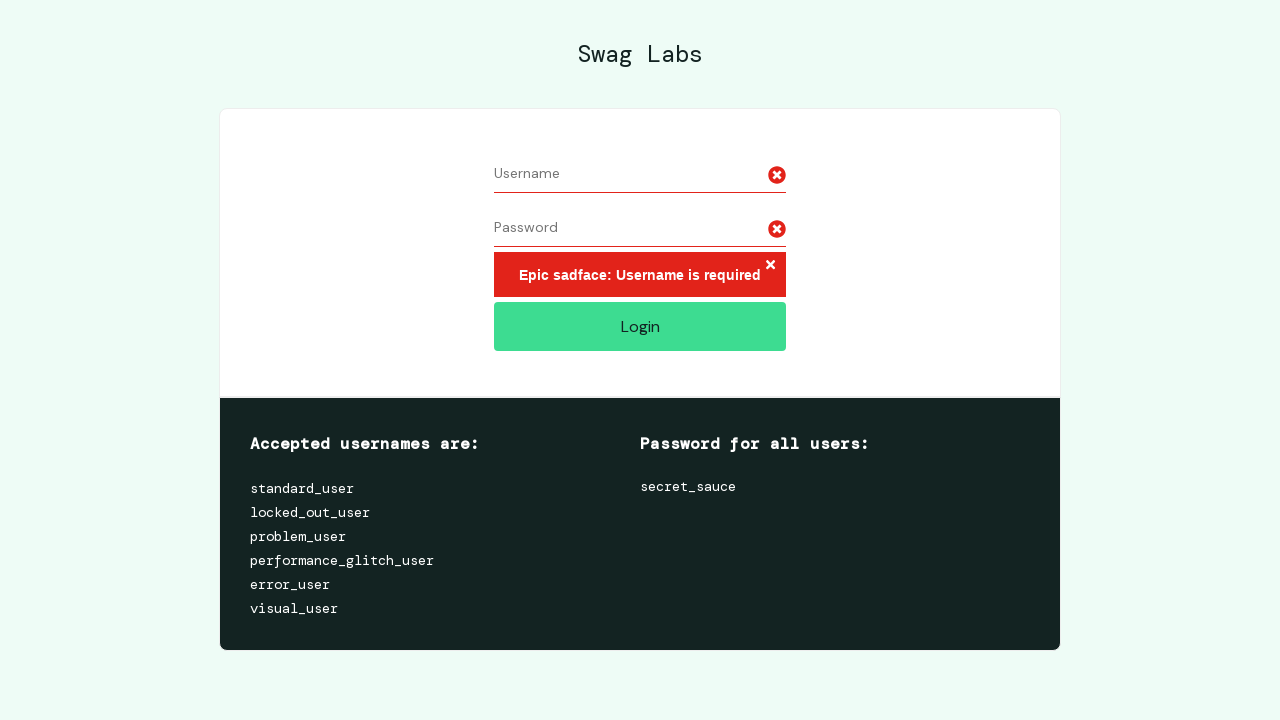